Tests handling JavaScript alerts by clicking a button to trigger an alert, accepting it, and verifying the result message is displayed correctly on the page.

Starting URL: http://the-internet.herokuapp.com/javascript_alerts

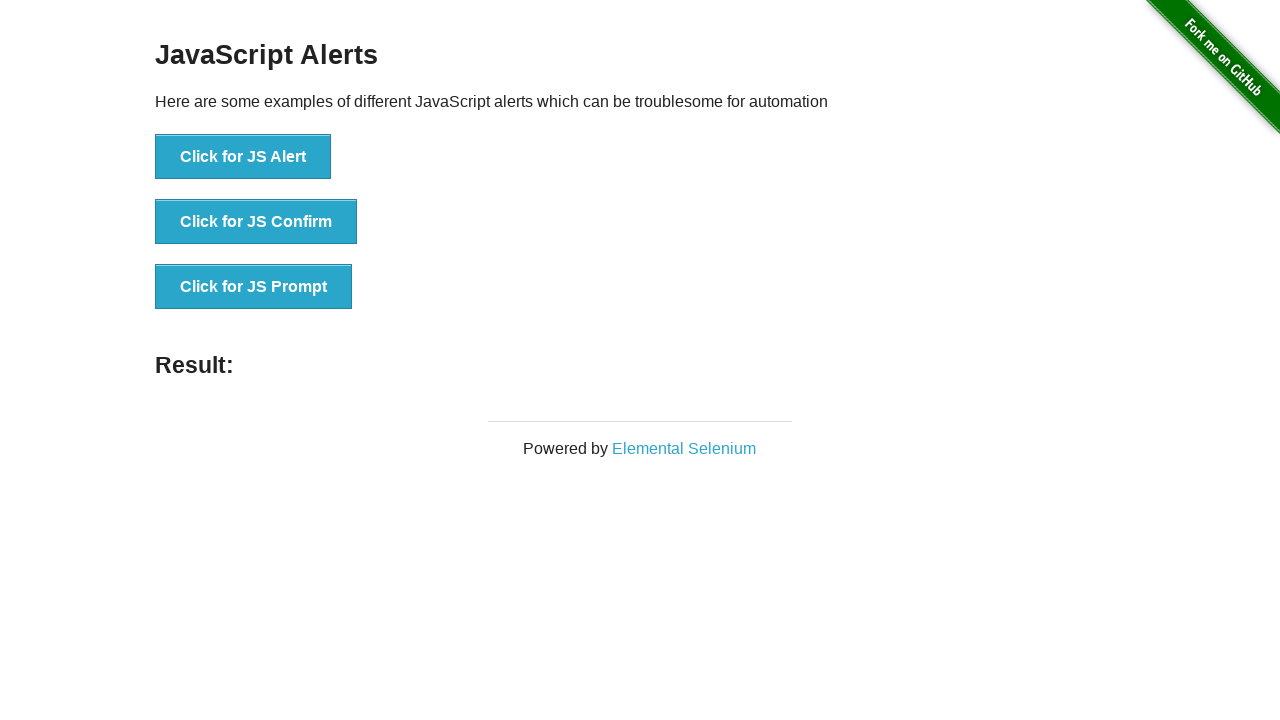

Clicked the first button to trigger a JavaScript alert at (243, 157) on ul > li:nth-child(1) > button
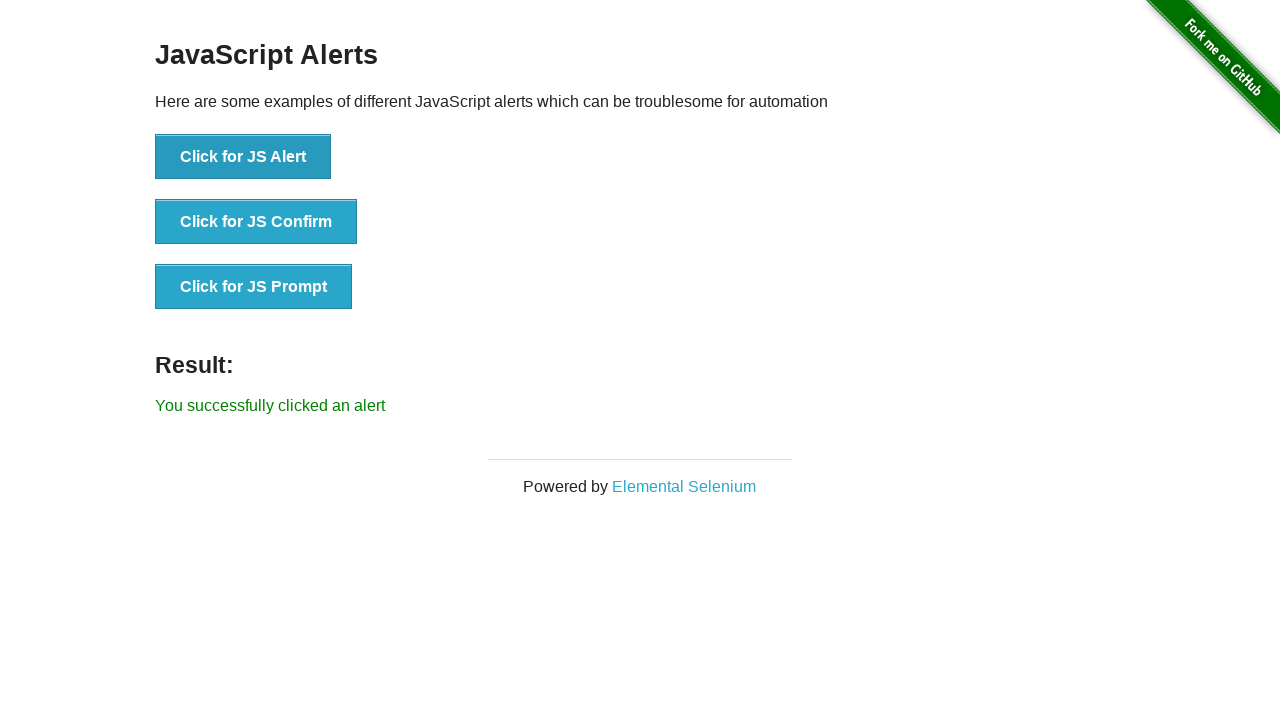

Set up dialog handler to accept JavaScript alerts
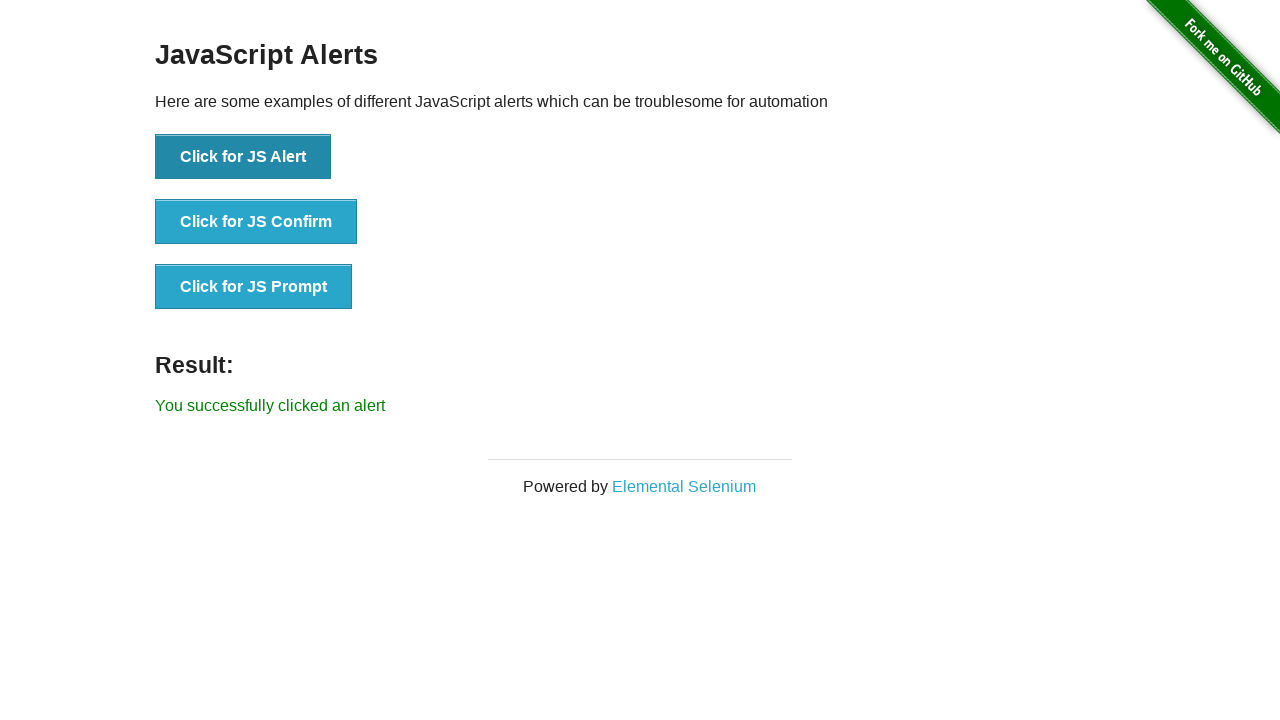

Result element loaded on the page
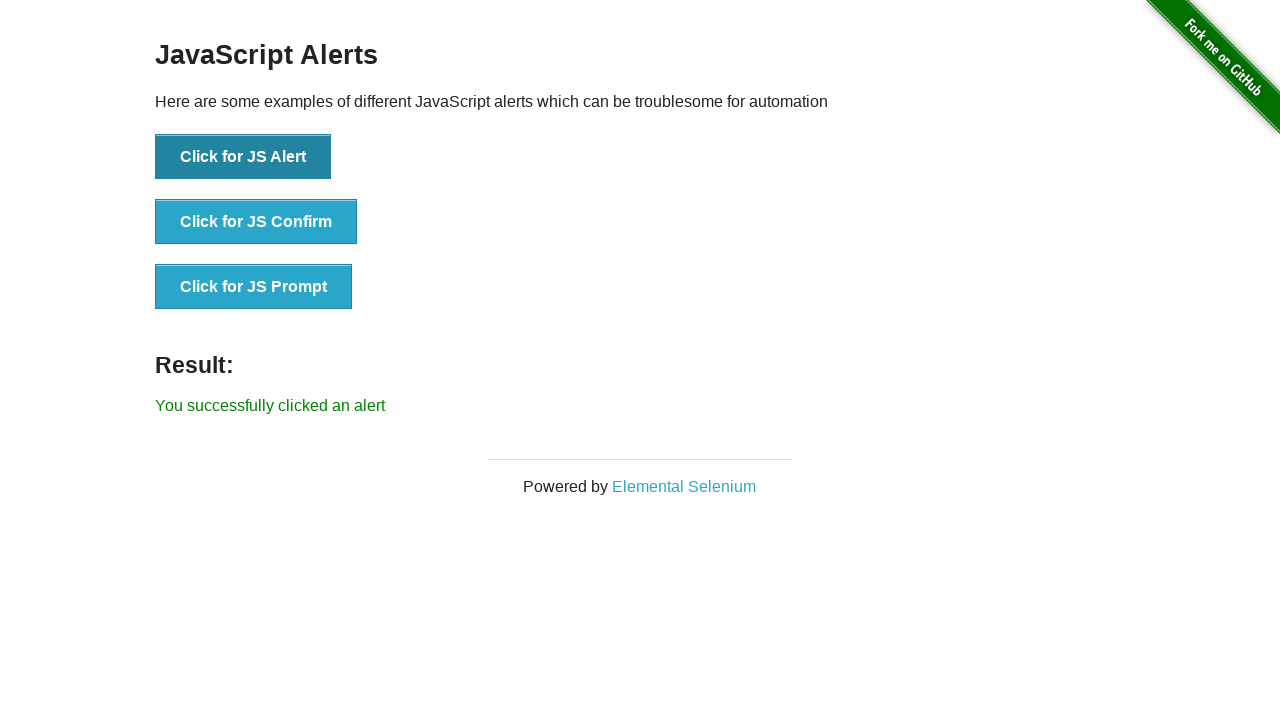

Retrieved result text content
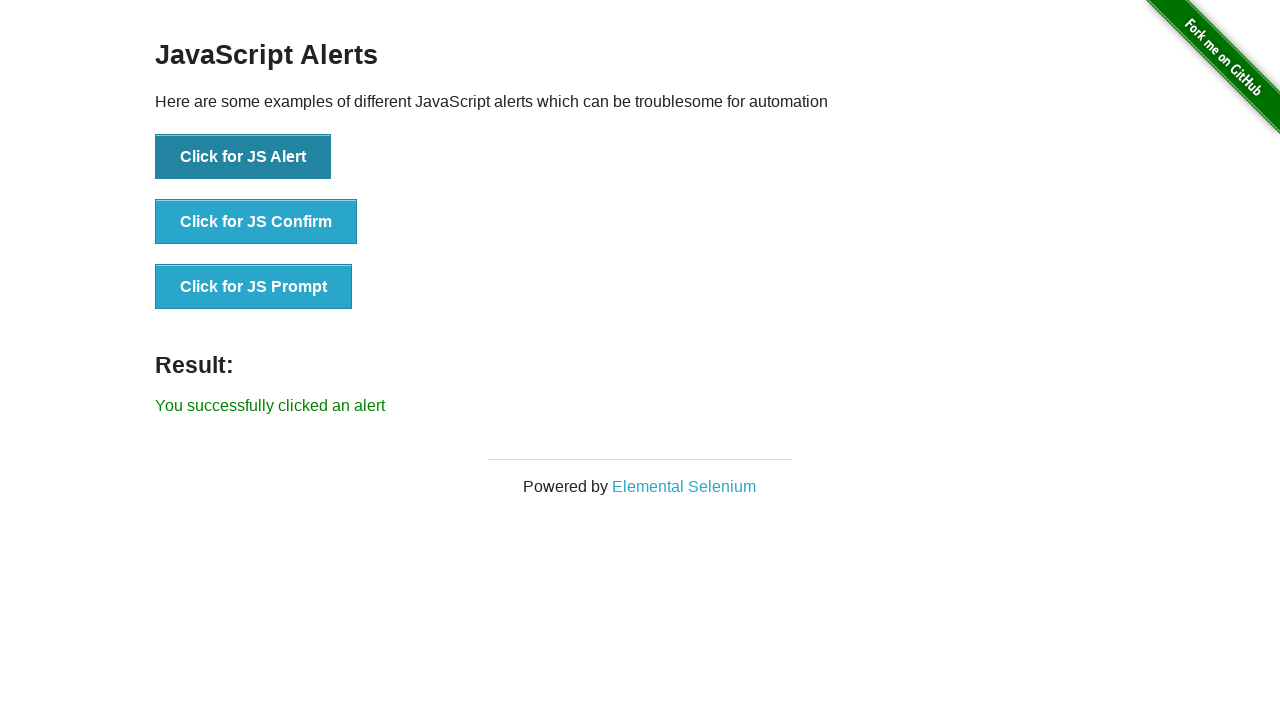

Verified result message displays 'You successfully clicked an alert'
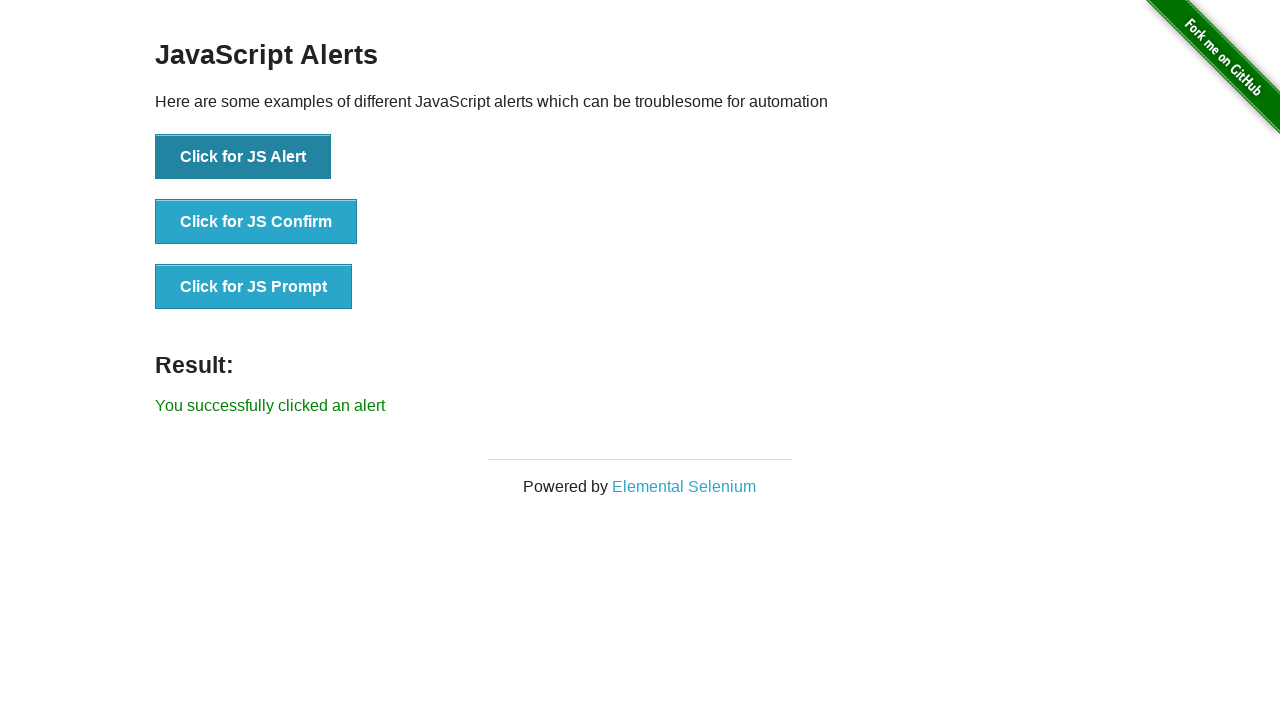

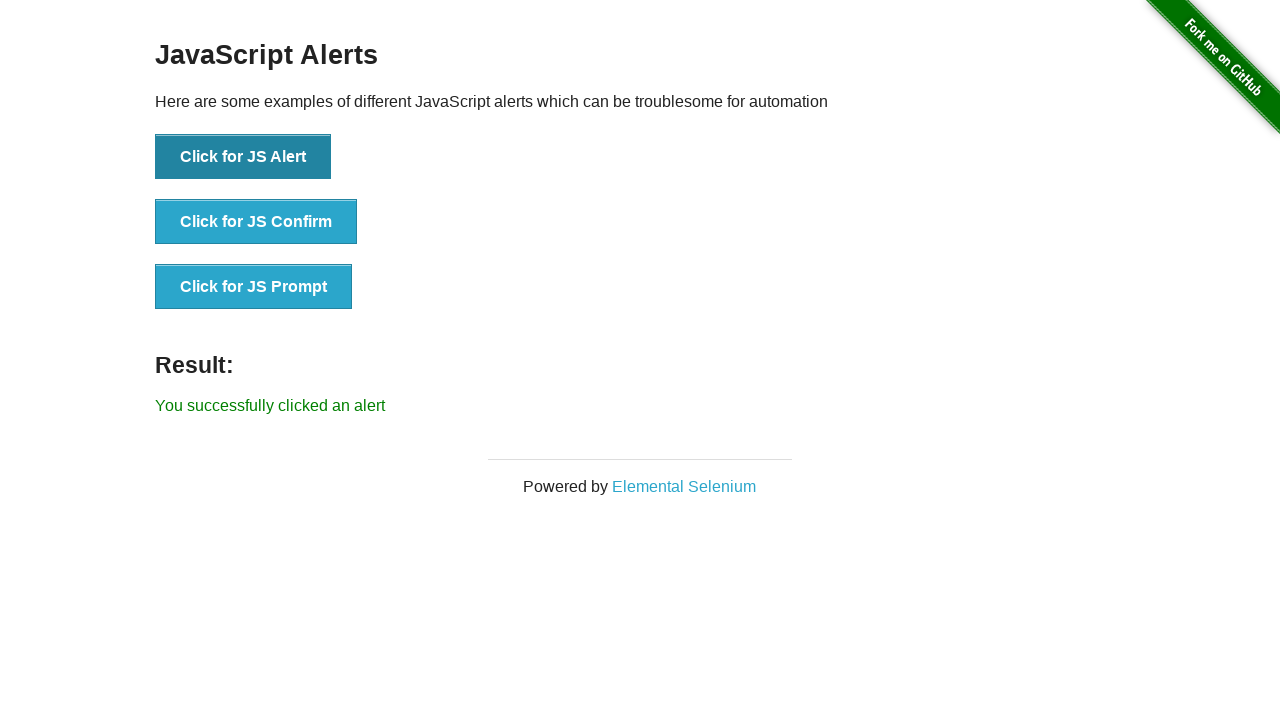